Tests window switching functionality by clicking a link that opens a new window, verifying content in both windows, and switching between them

Starting URL: https://the-internet.herokuapp.com/windows

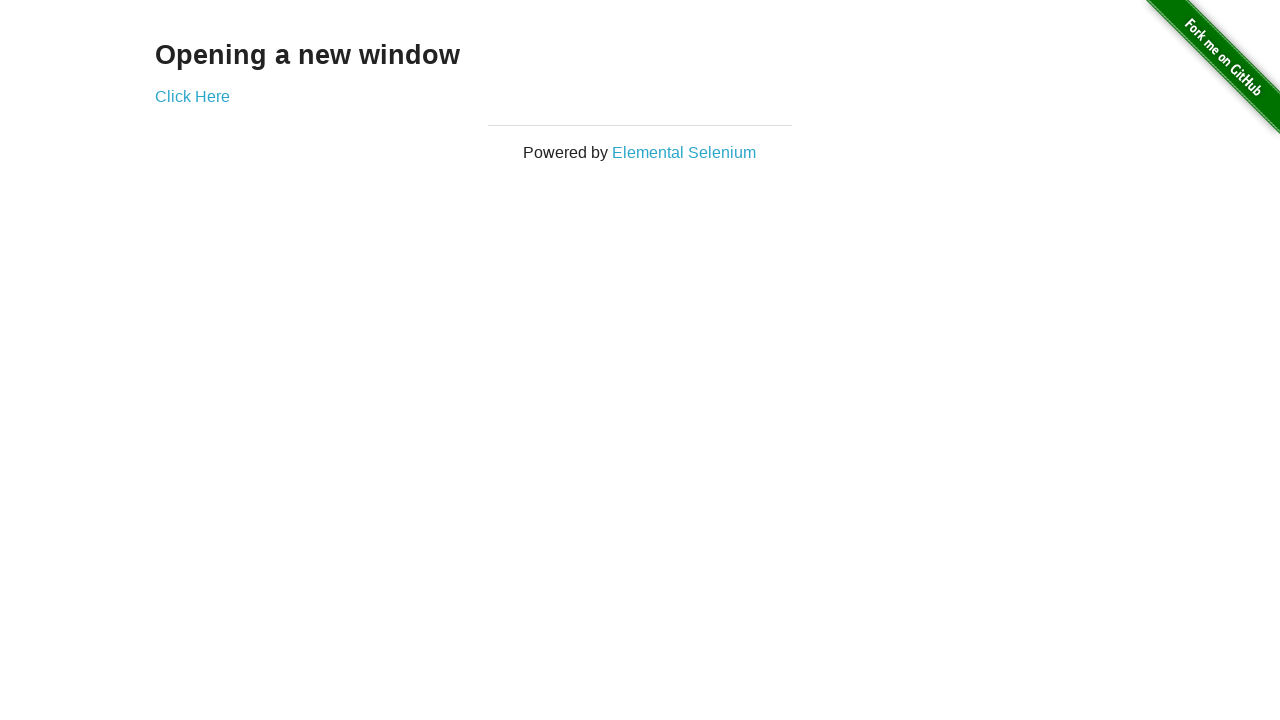

Verified heading text is 'Opening a new window'
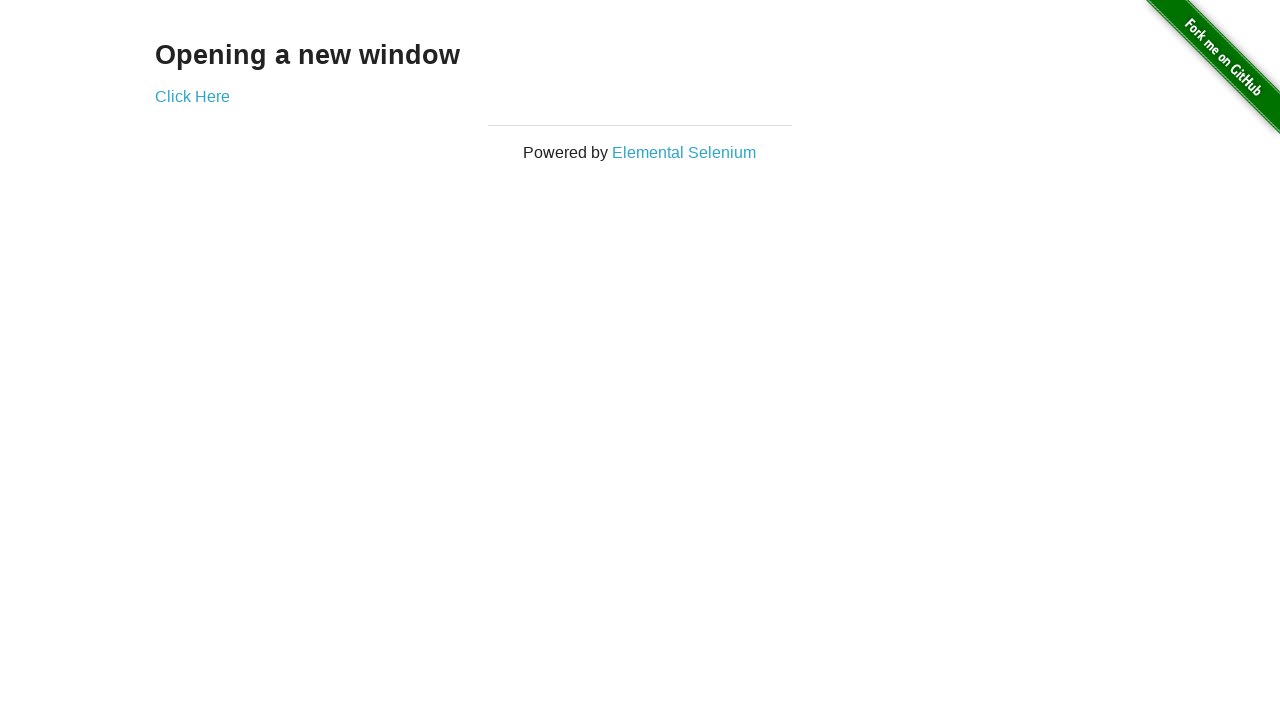

Verified page title is 'The Internet'
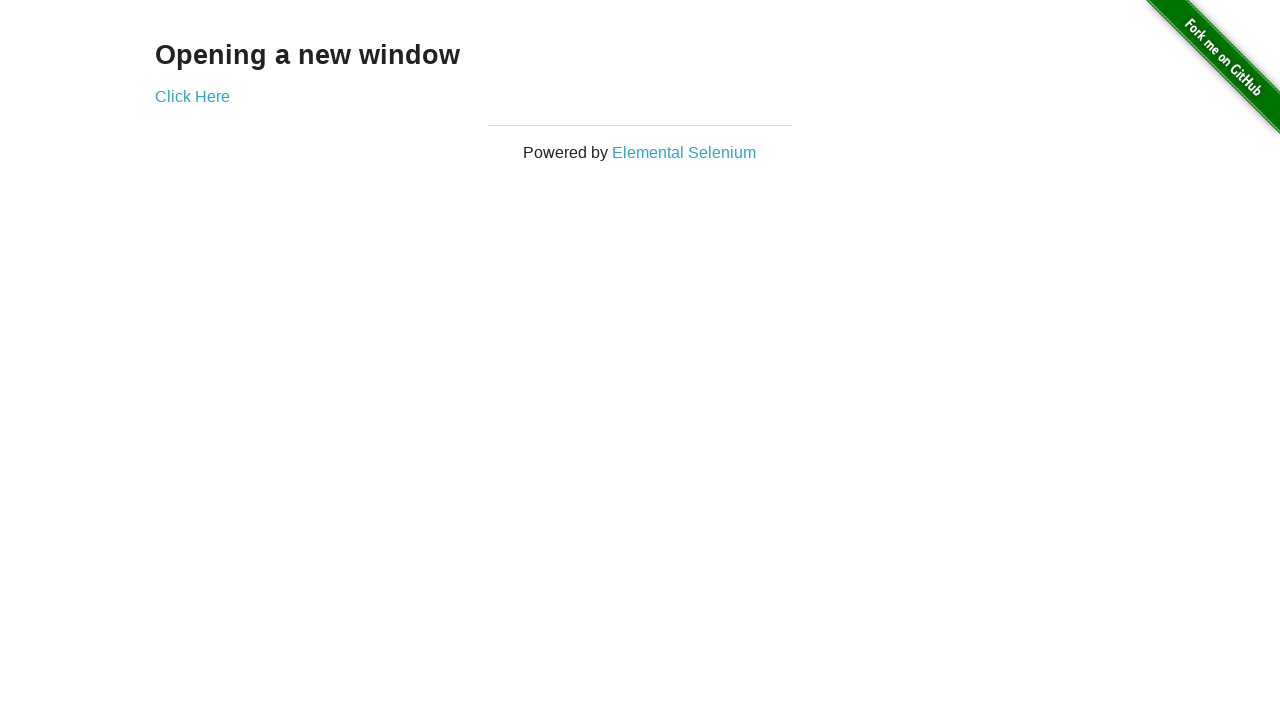

Clicked 'Click Here' button to open new window at (192, 96) on text=Click Here
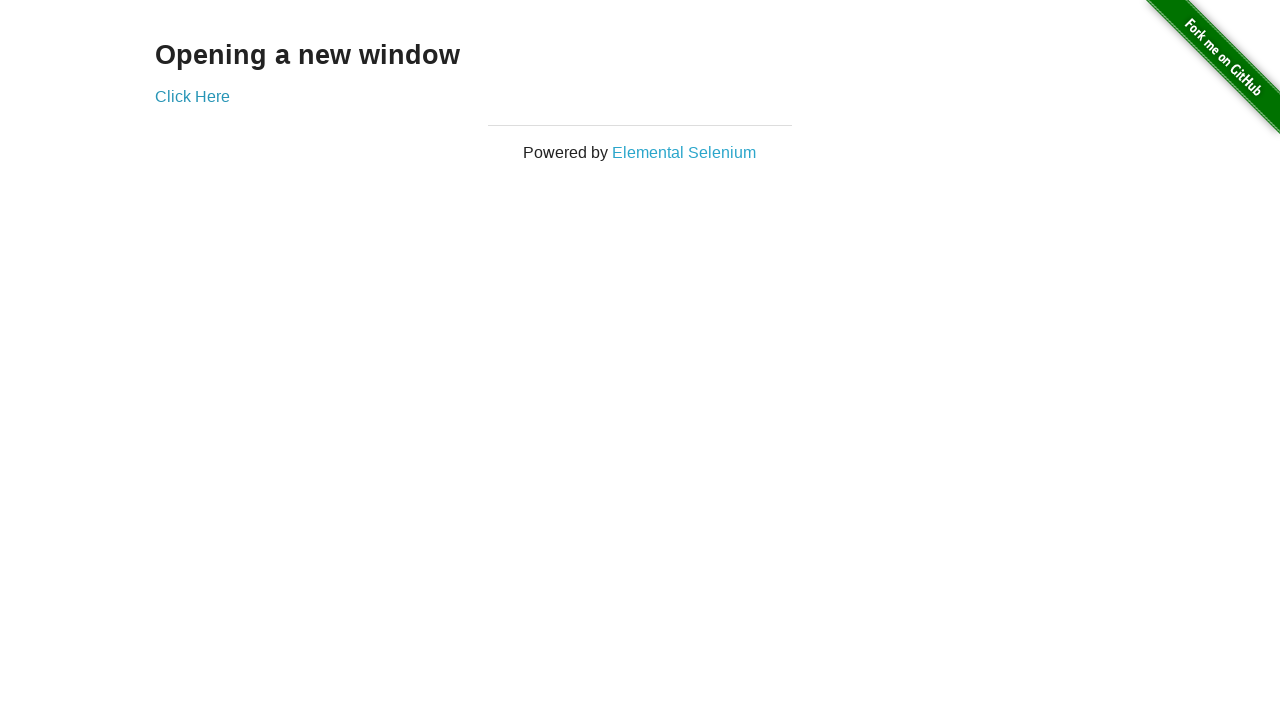

New window page loaded successfully
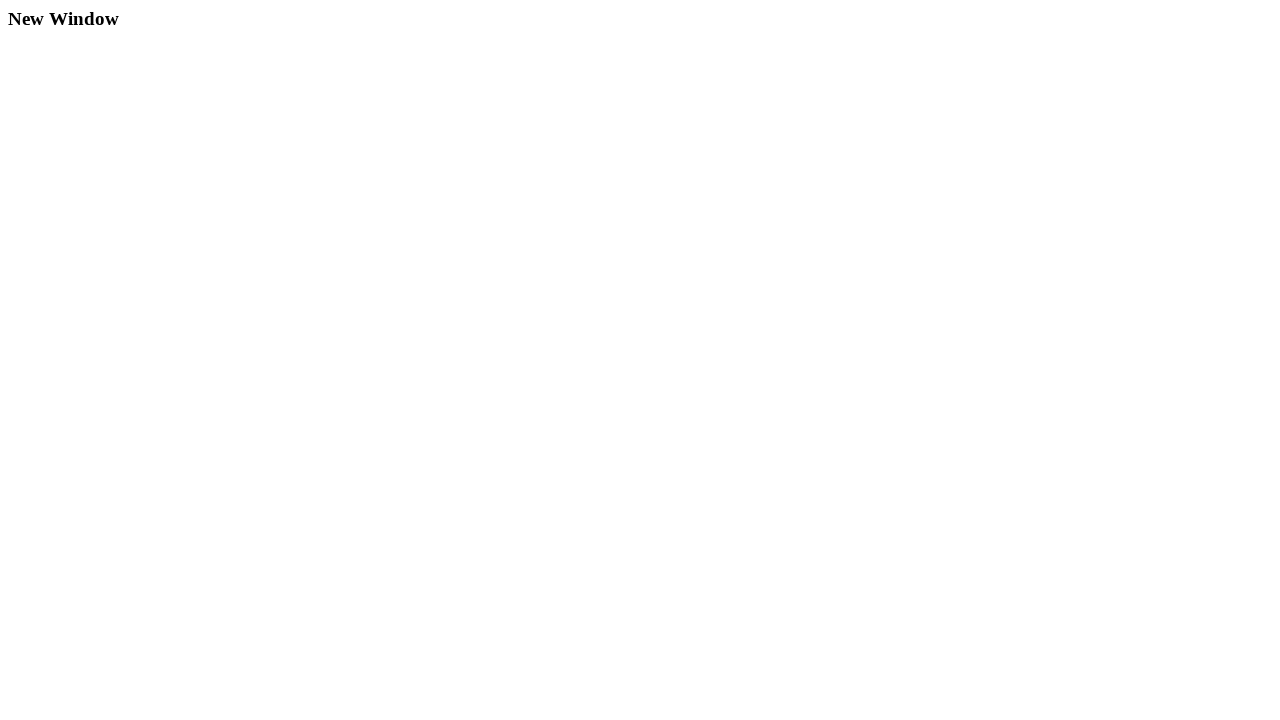

Verified new window title is 'New Window'
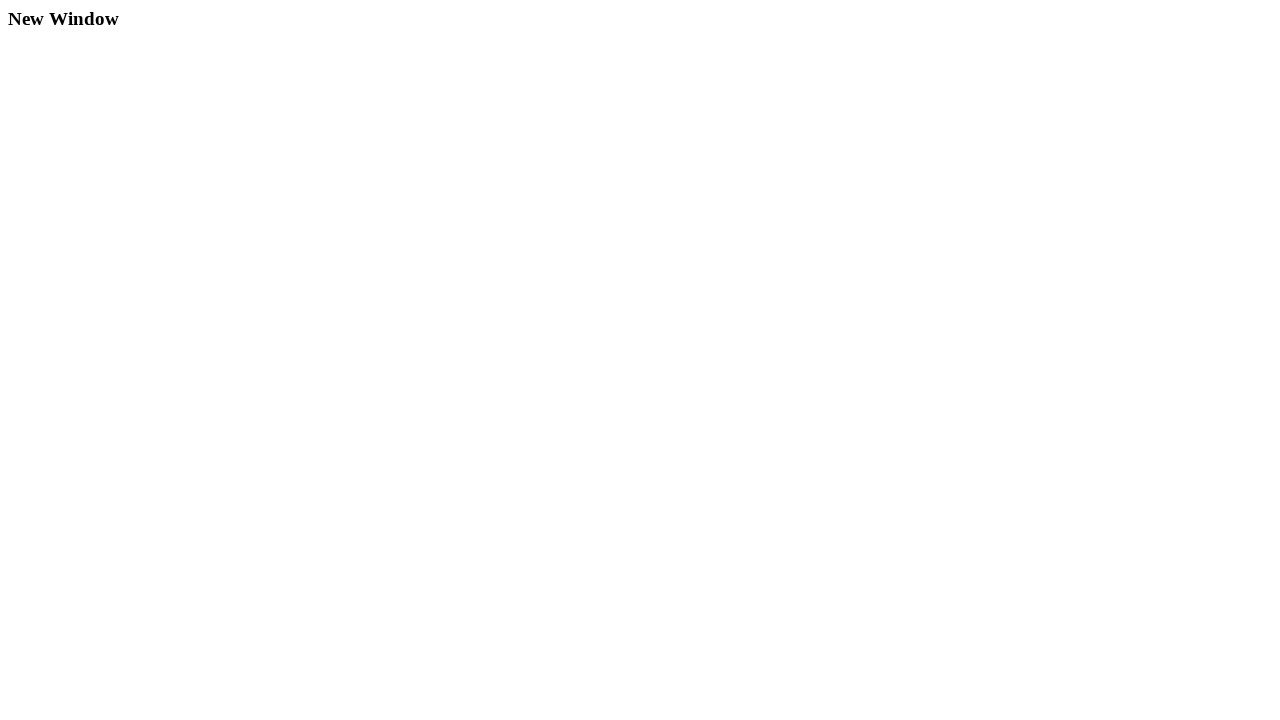

Verified new window heading text is 'New Window'
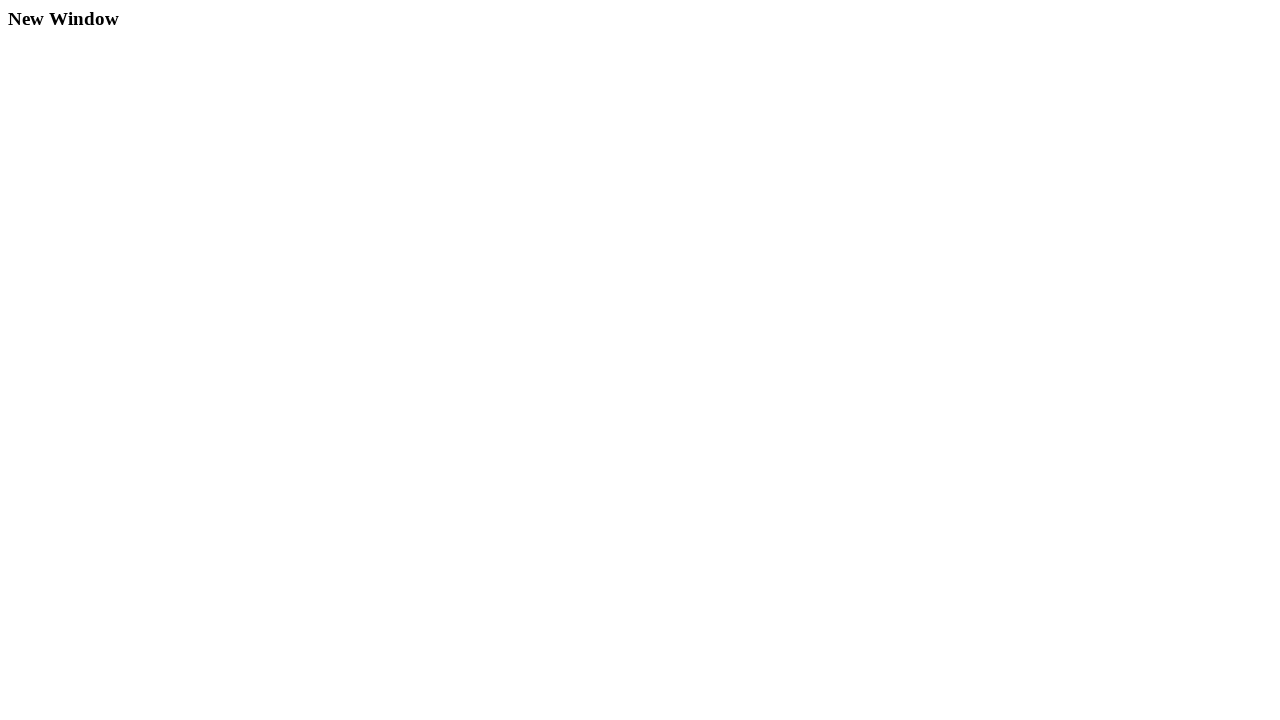

Switched back to original window
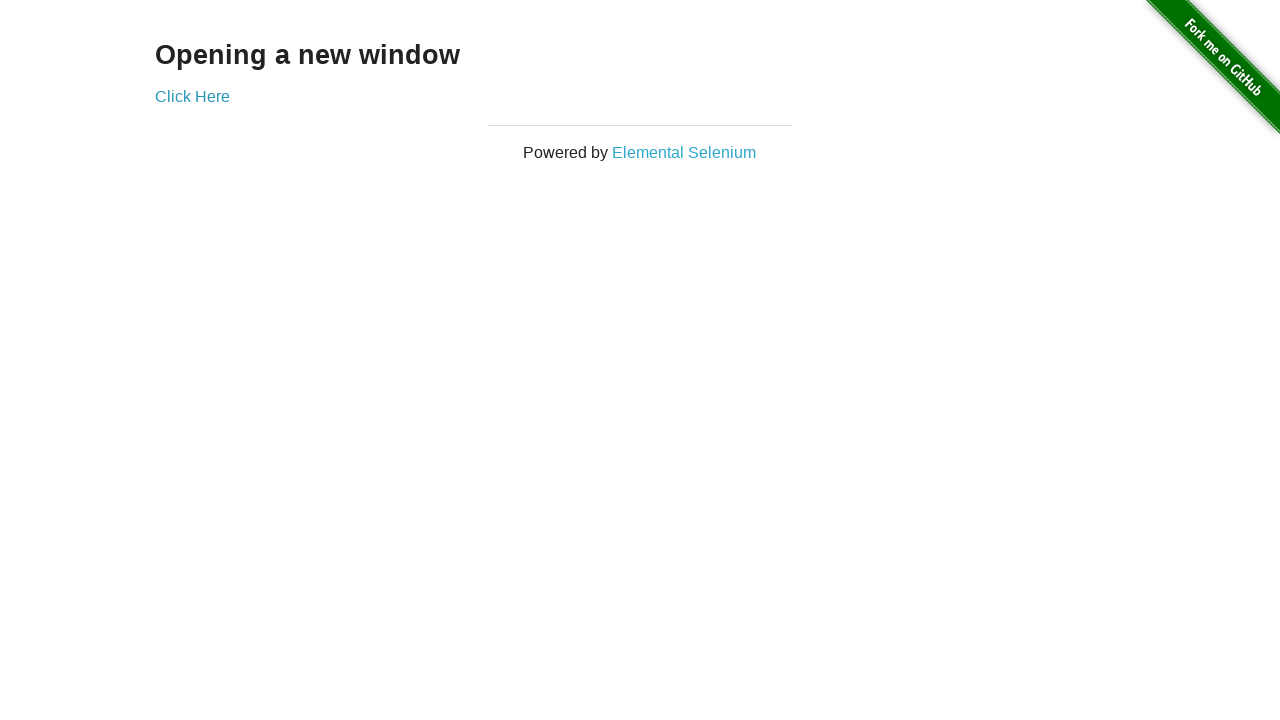

Verified original window title is still 'The Internet'
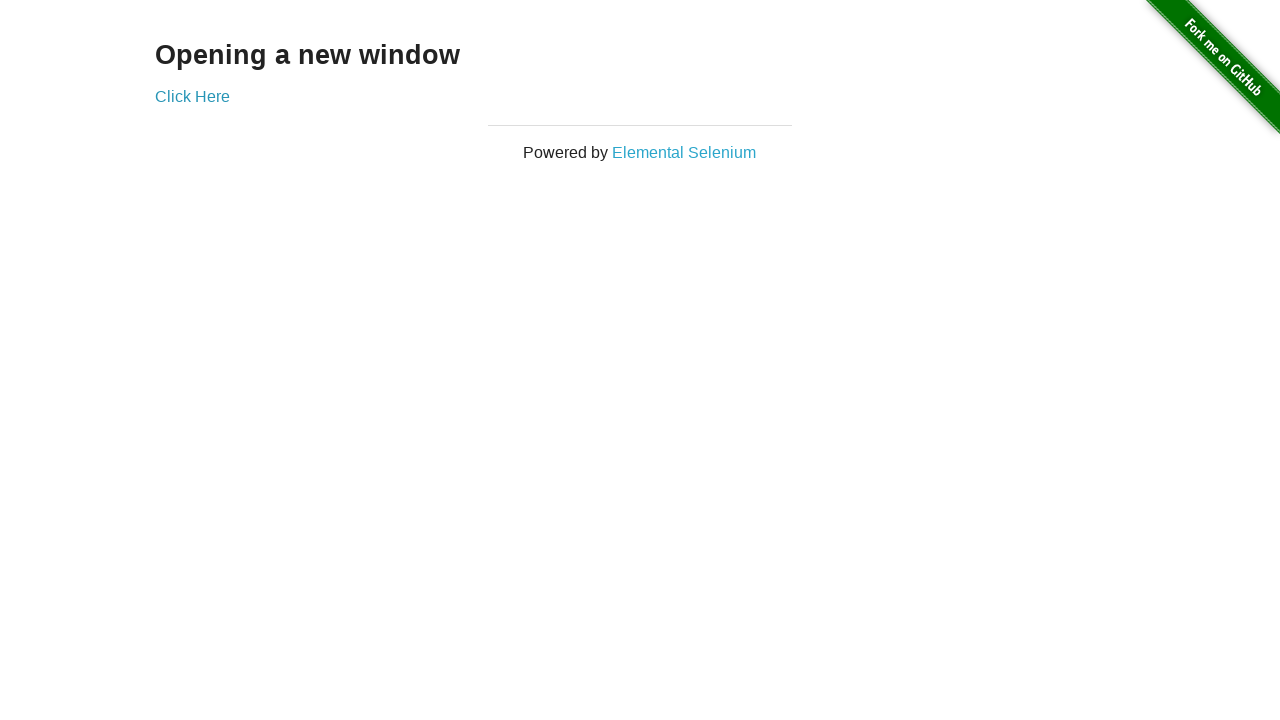

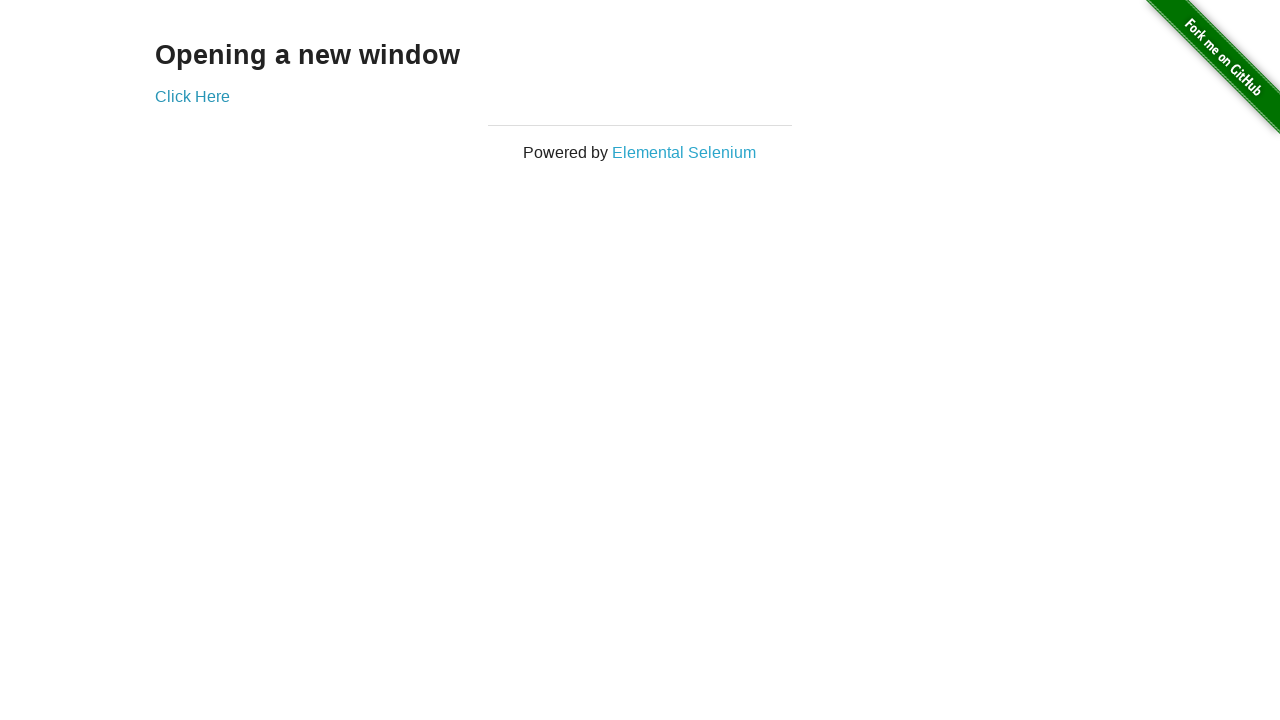